Tests the book search functionality on an automation bookstore by entering a search term and verifying that matching book results appear in the list.

Starting URL: https://automationbookstore.dev/

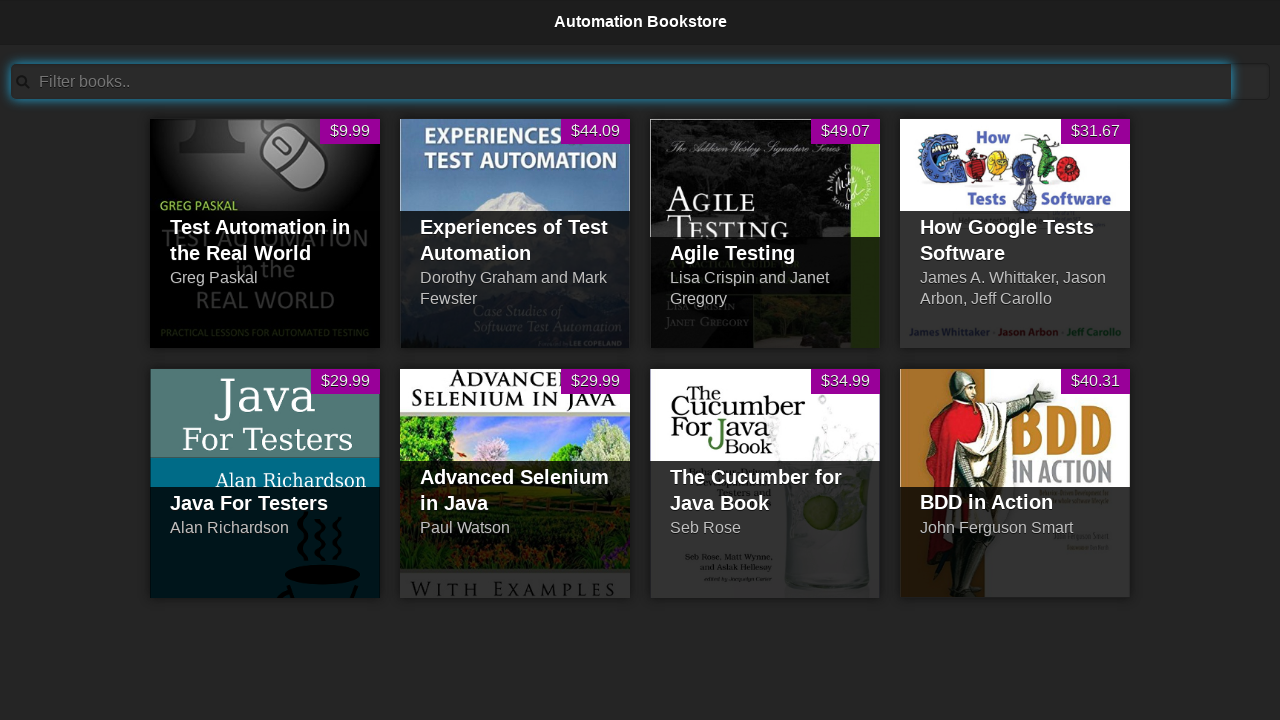

Search bar became visible
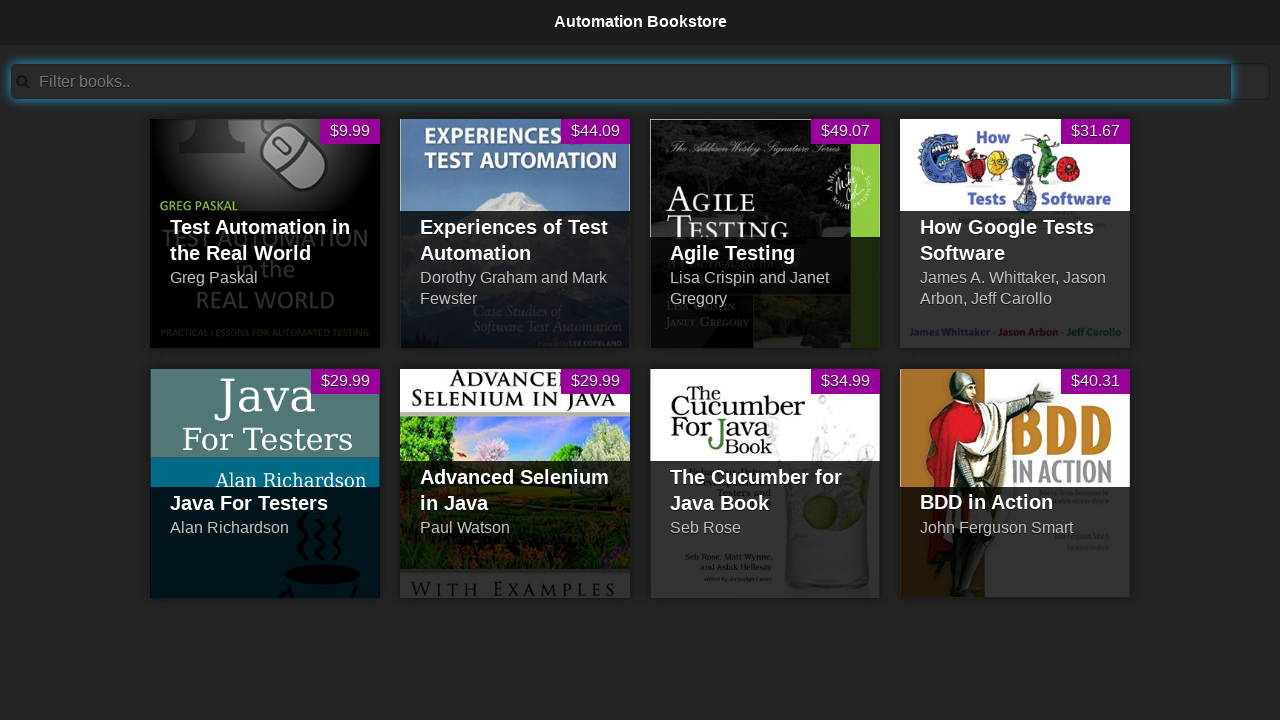

Filled search bar with 'Agile' on #searchBar
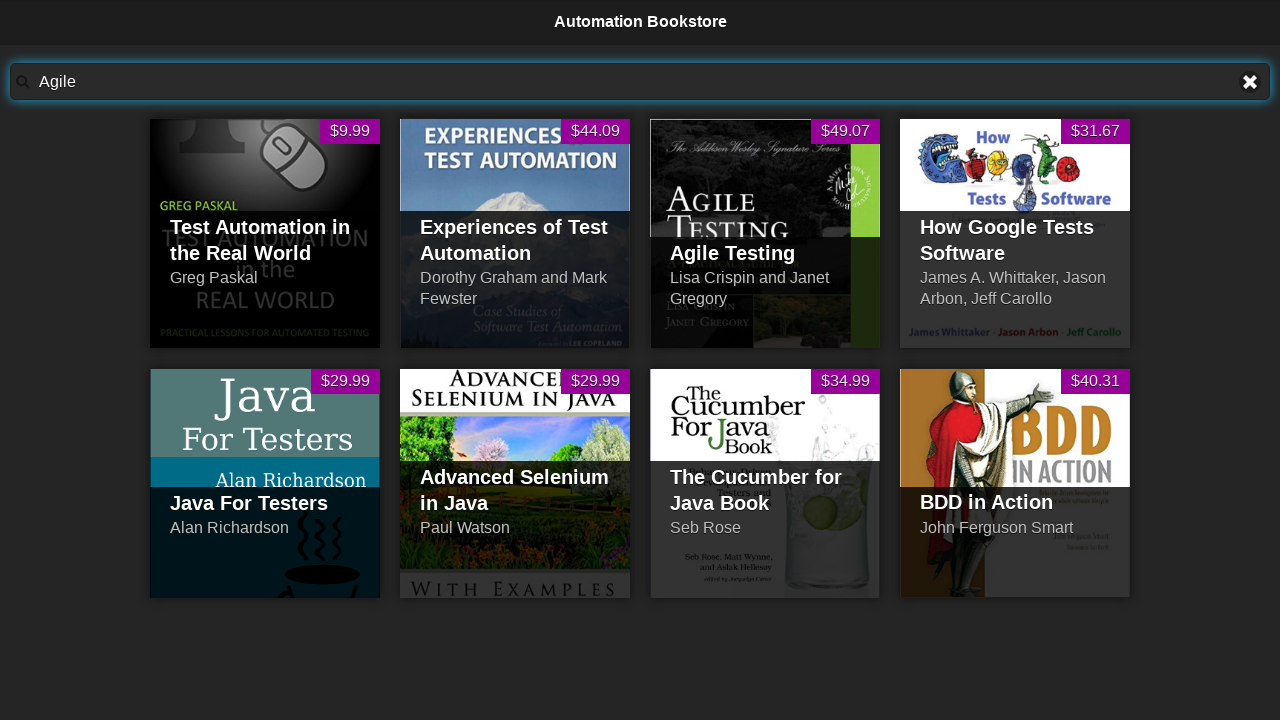

Search results updated and 'Agile Testing' book appeared
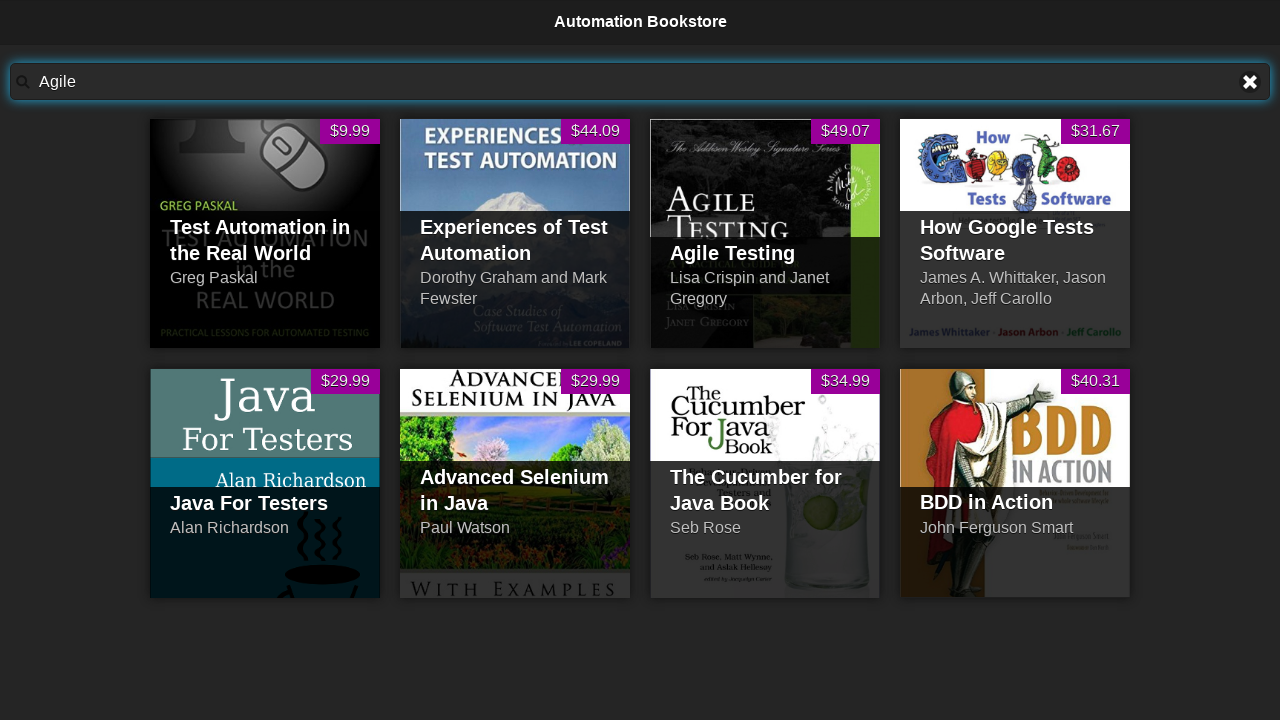

Located visible book results in product list
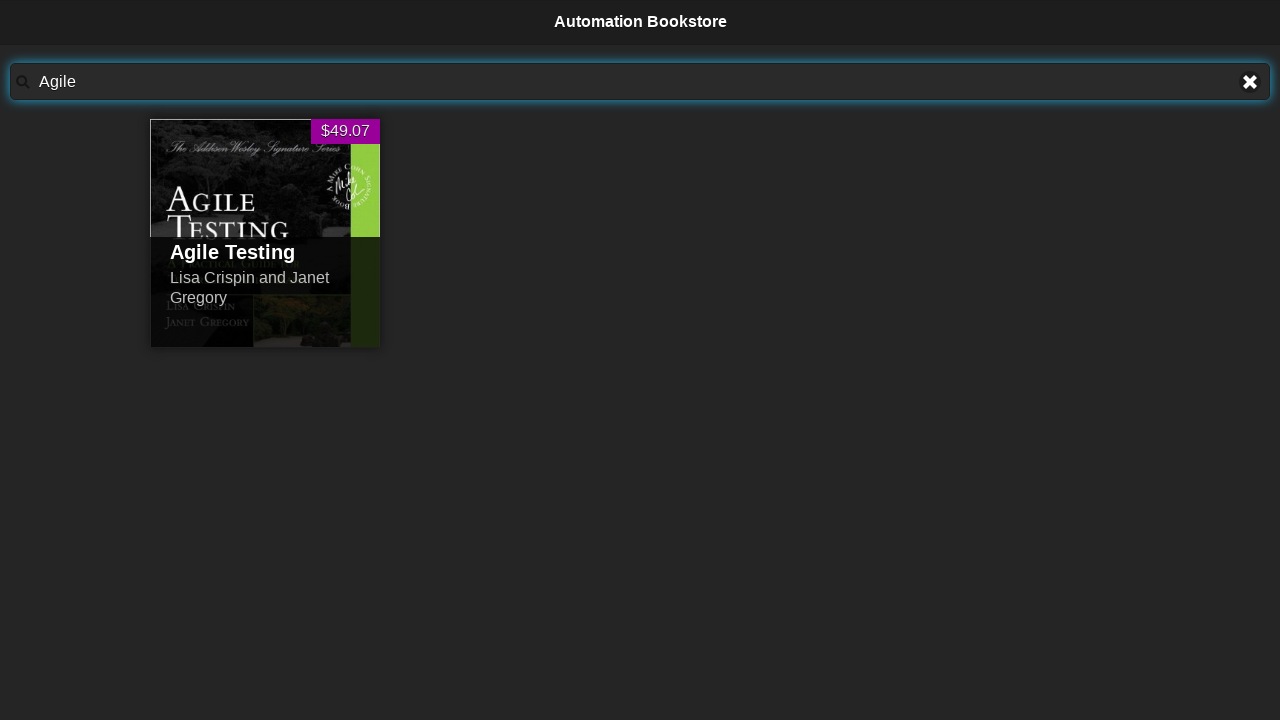

Verified that at least one book result is visible
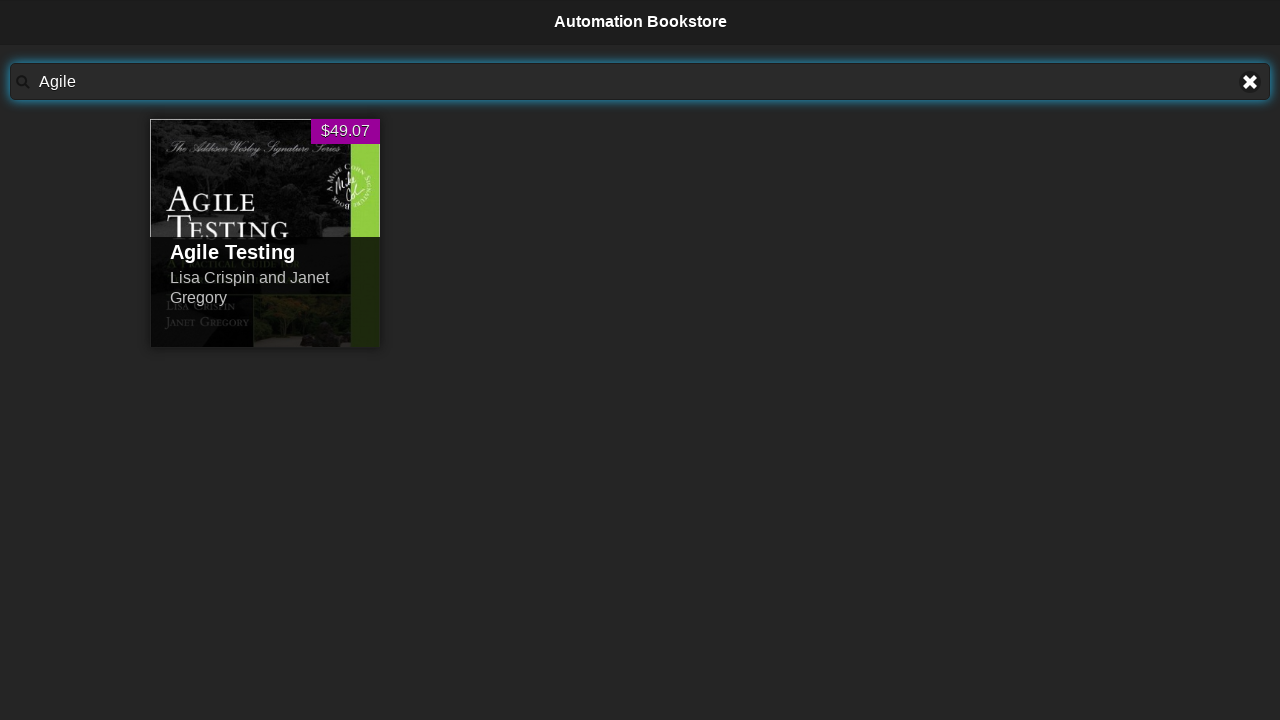

Printed count of visible books: 1
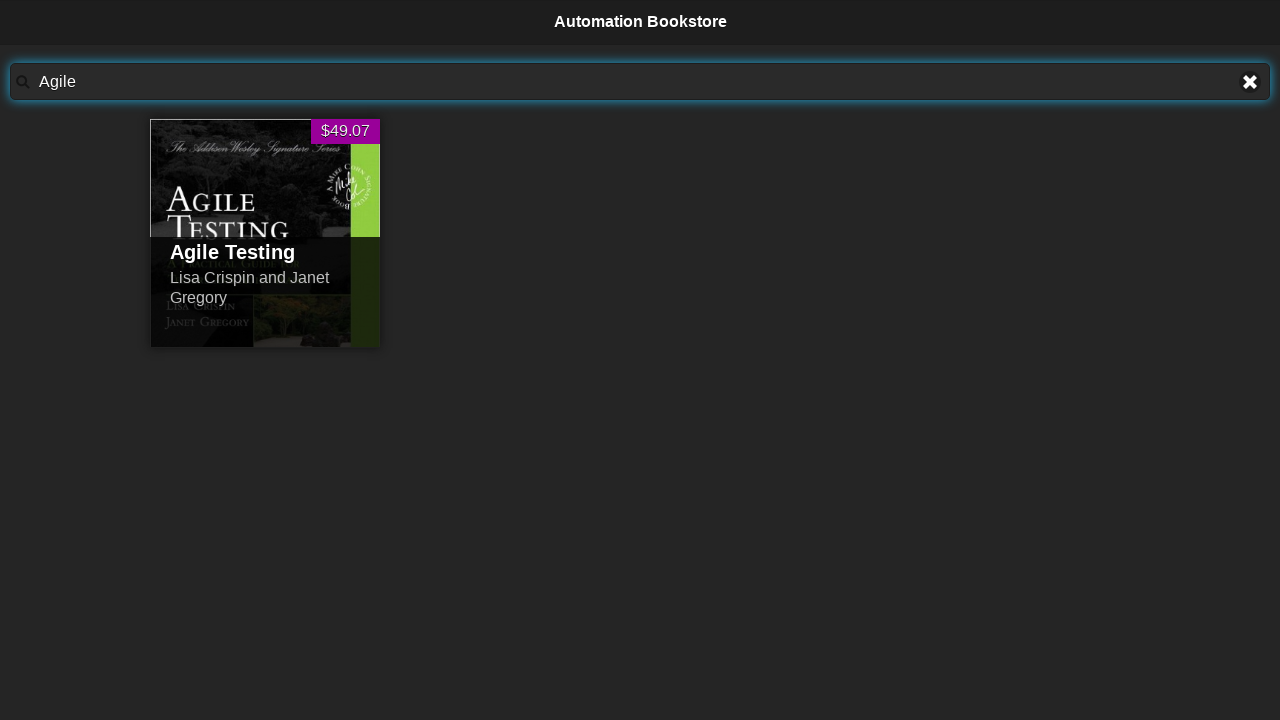

Confirmed search functionality is working correctly
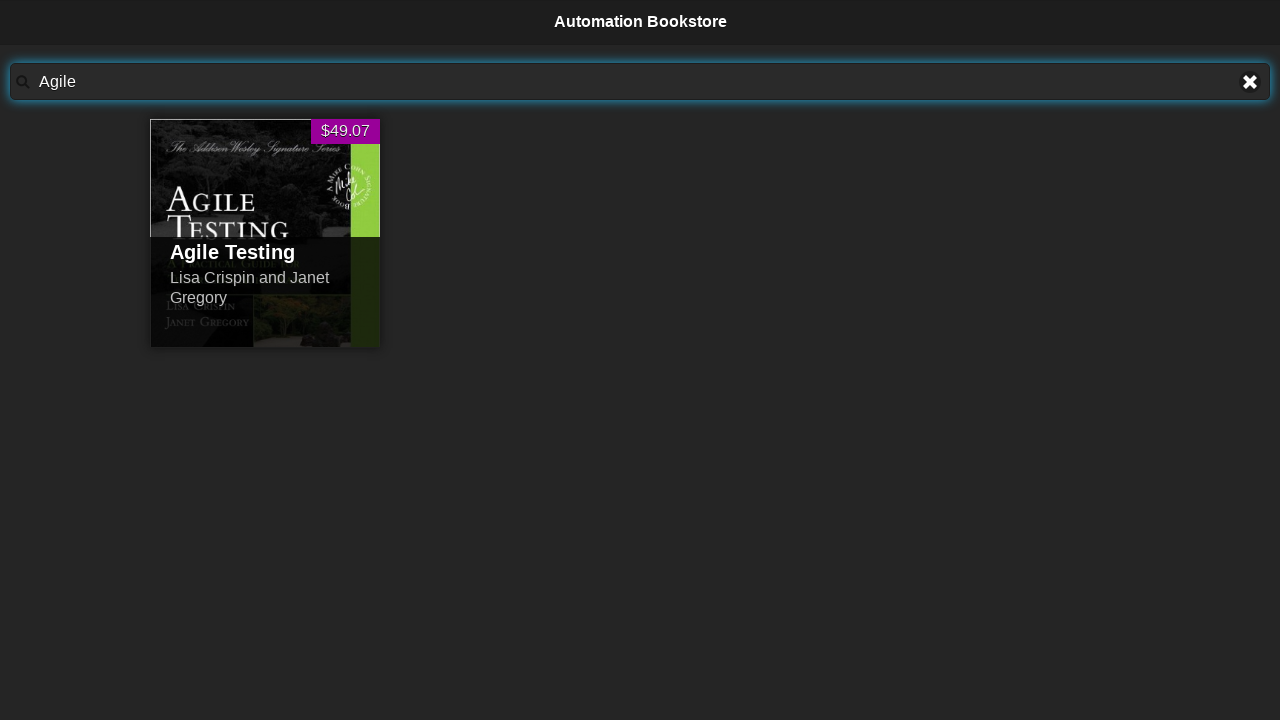

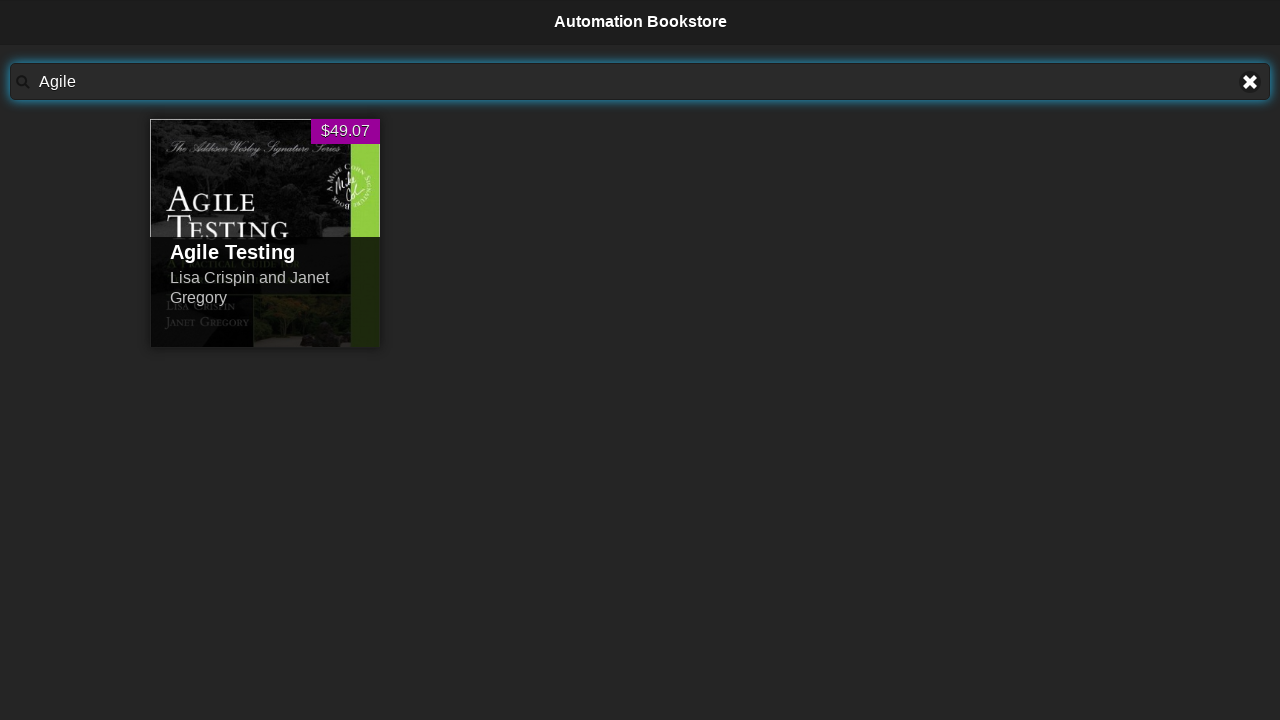